Navigates to the Status Codes page, clicks on the 200 status code link, uses browser back navigation, and clicks another link

Starting URL: https://the-internet.herokuapp.com

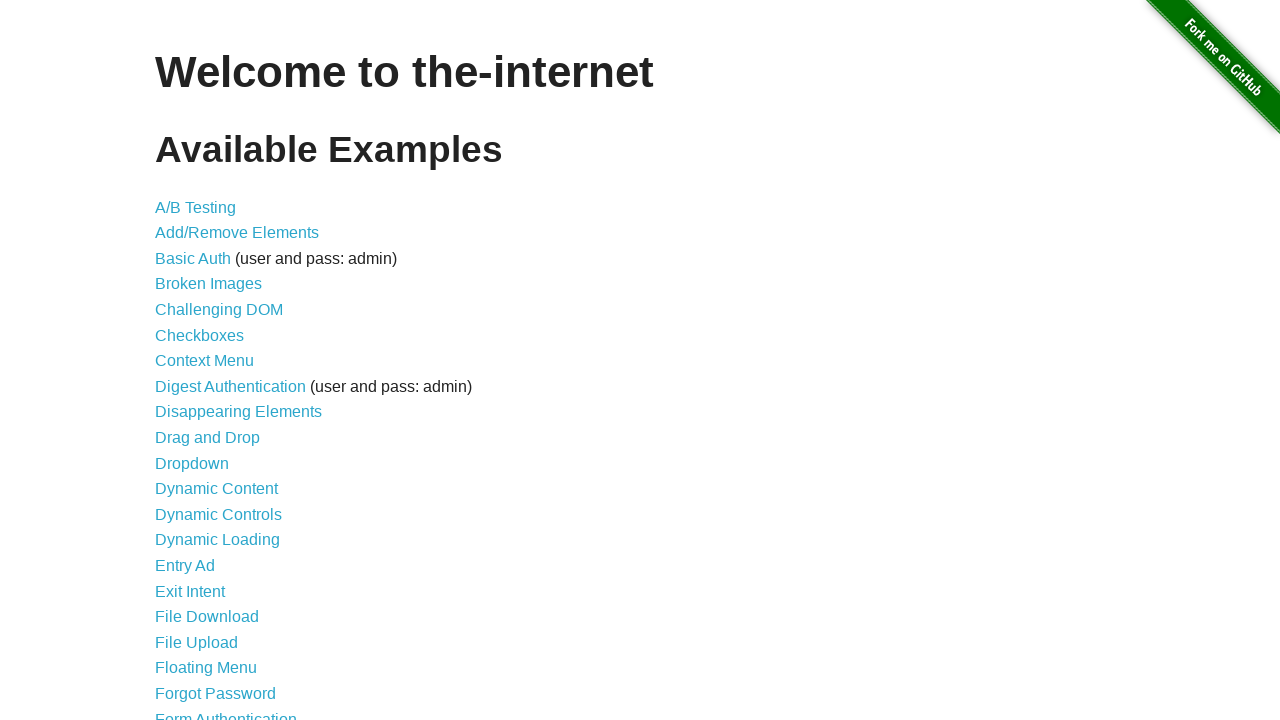

Clicked on Status Codes link at (203, 600) on text=Status Codes
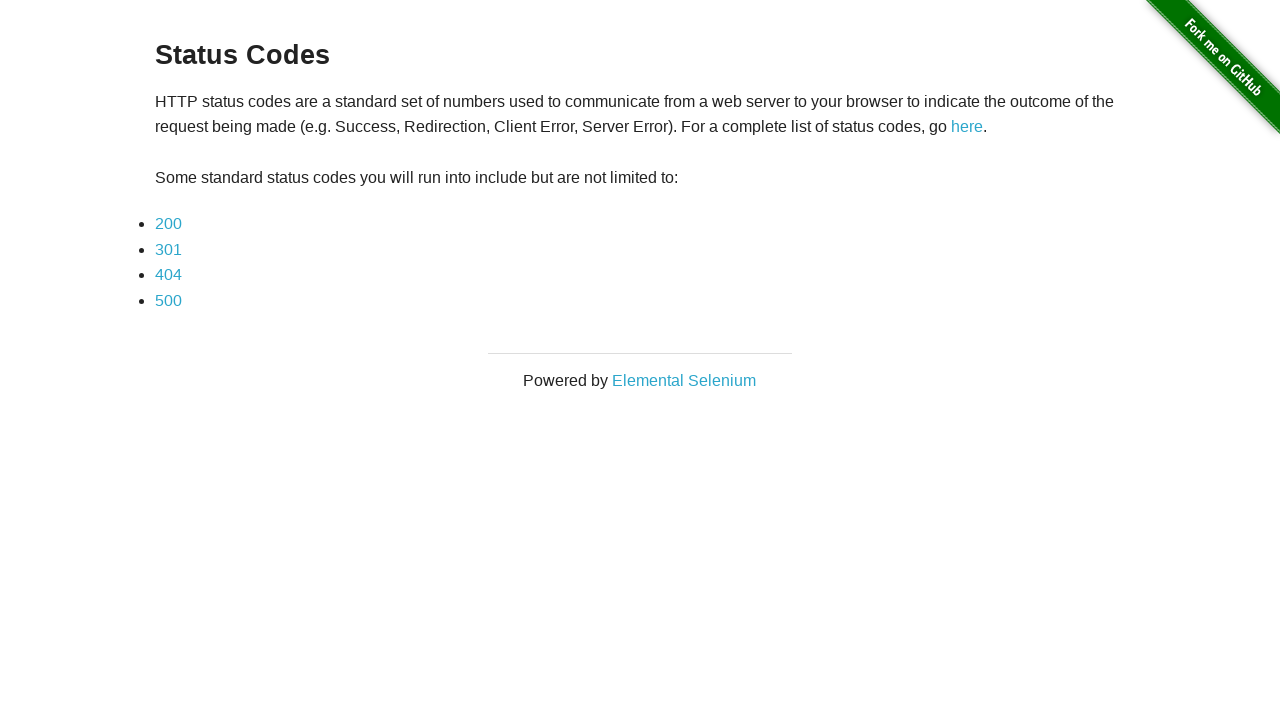

Navigated to Status Codes page
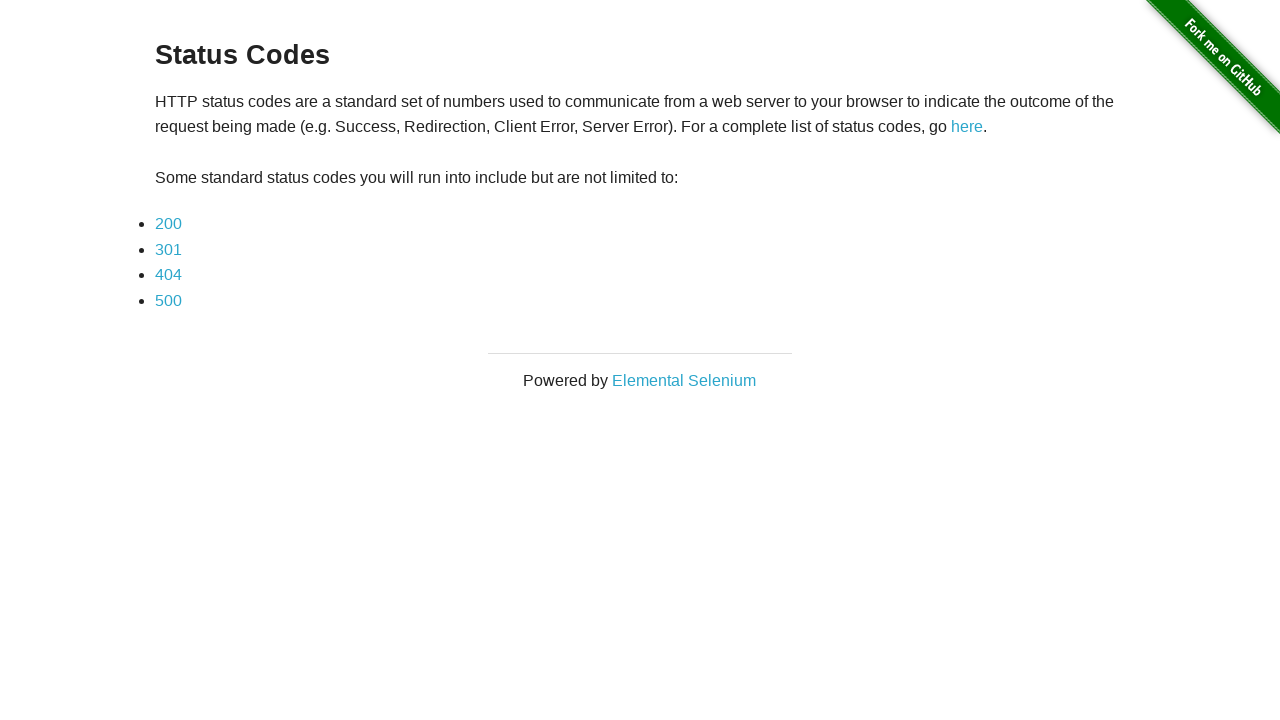

Verified page heading is 'Status Codes'
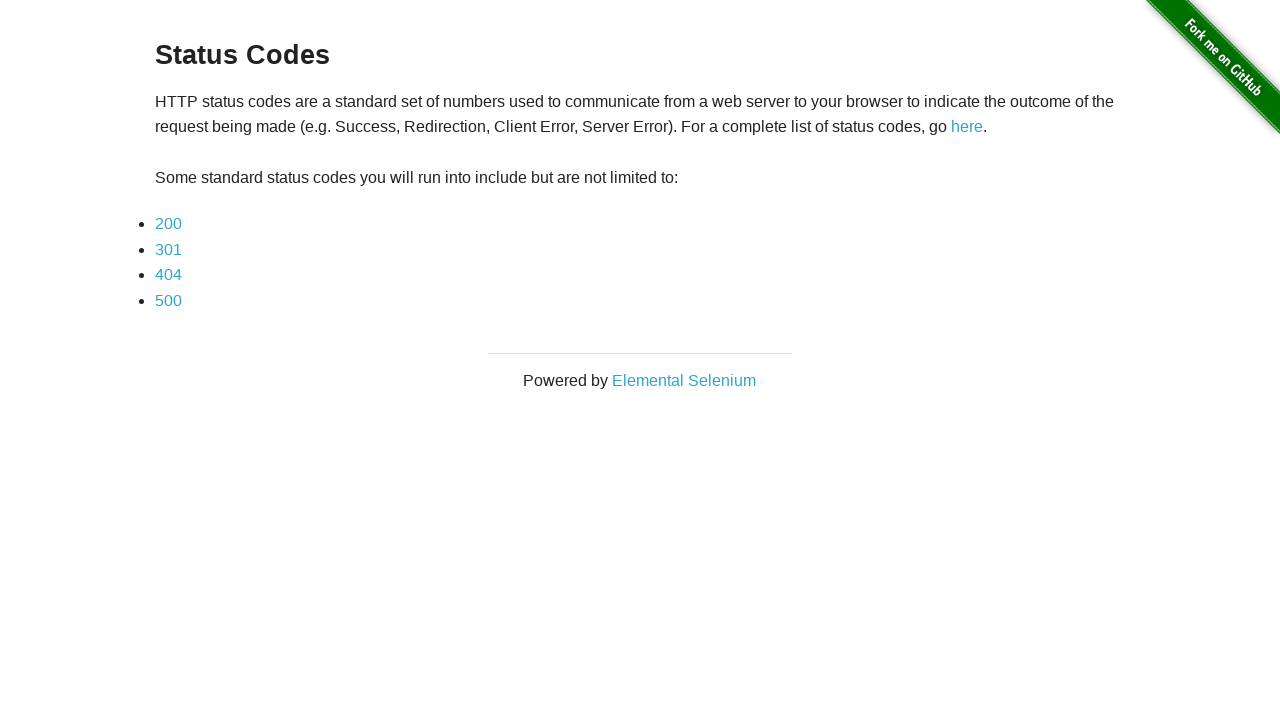

Clicked on 200 status code link at (168, 224) on text=200
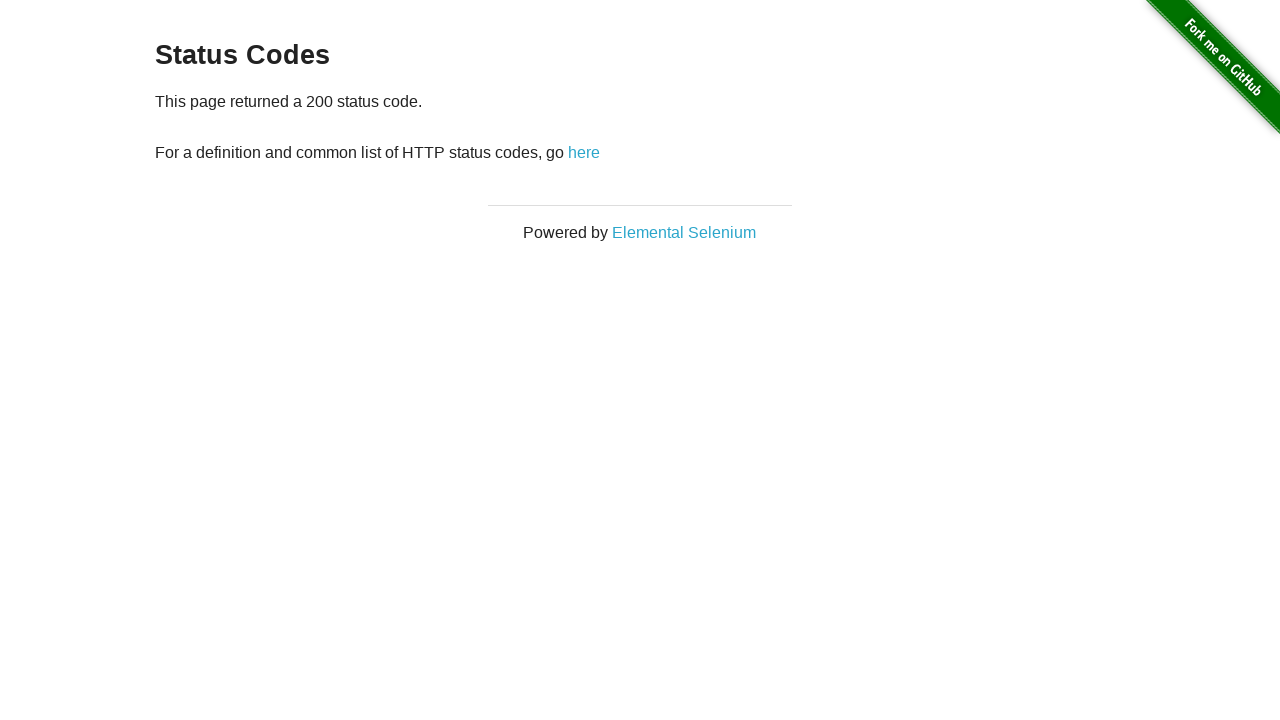

Navigated to 200 status code page
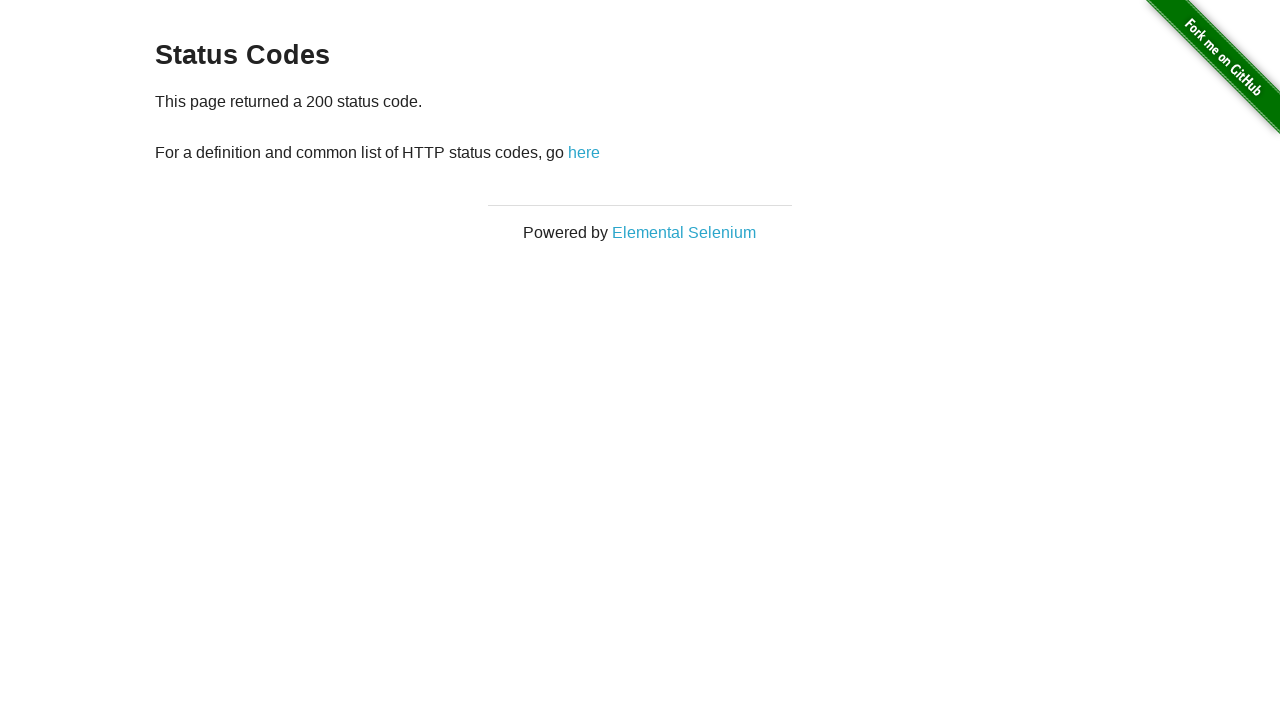

Navigated back to Status Codes page using browser back button
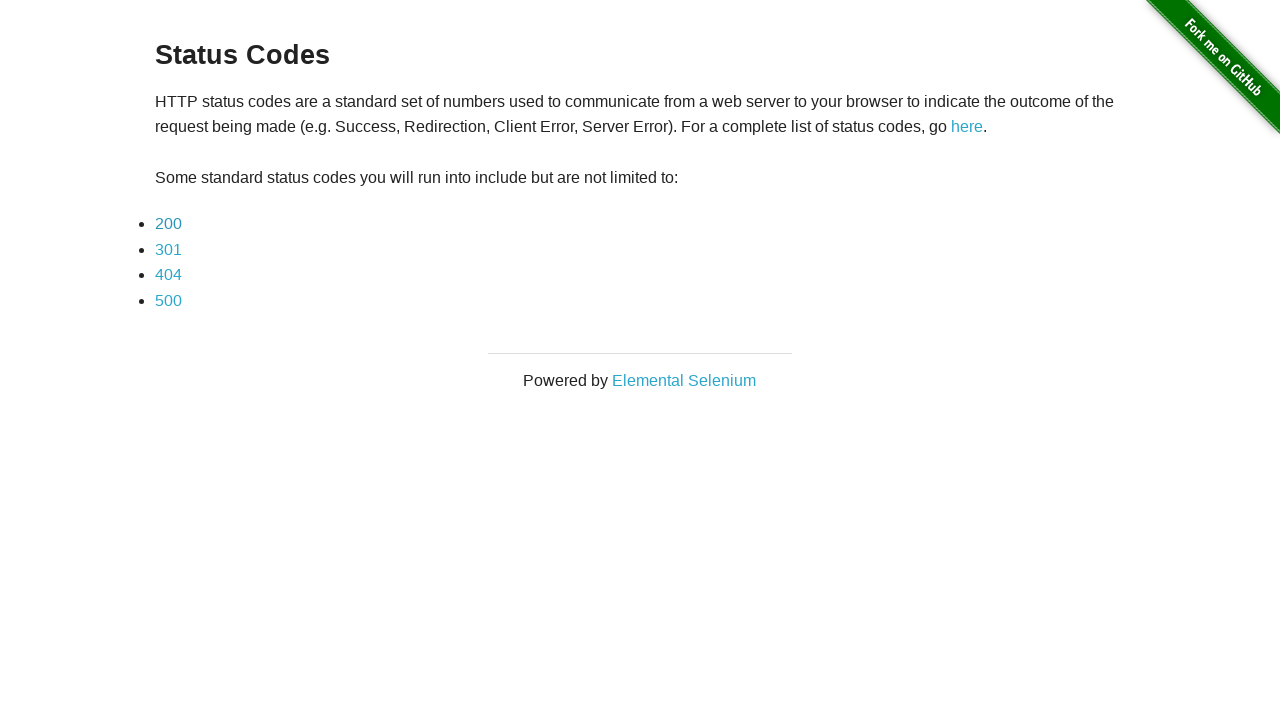

Verified URL is back at Status Codes page
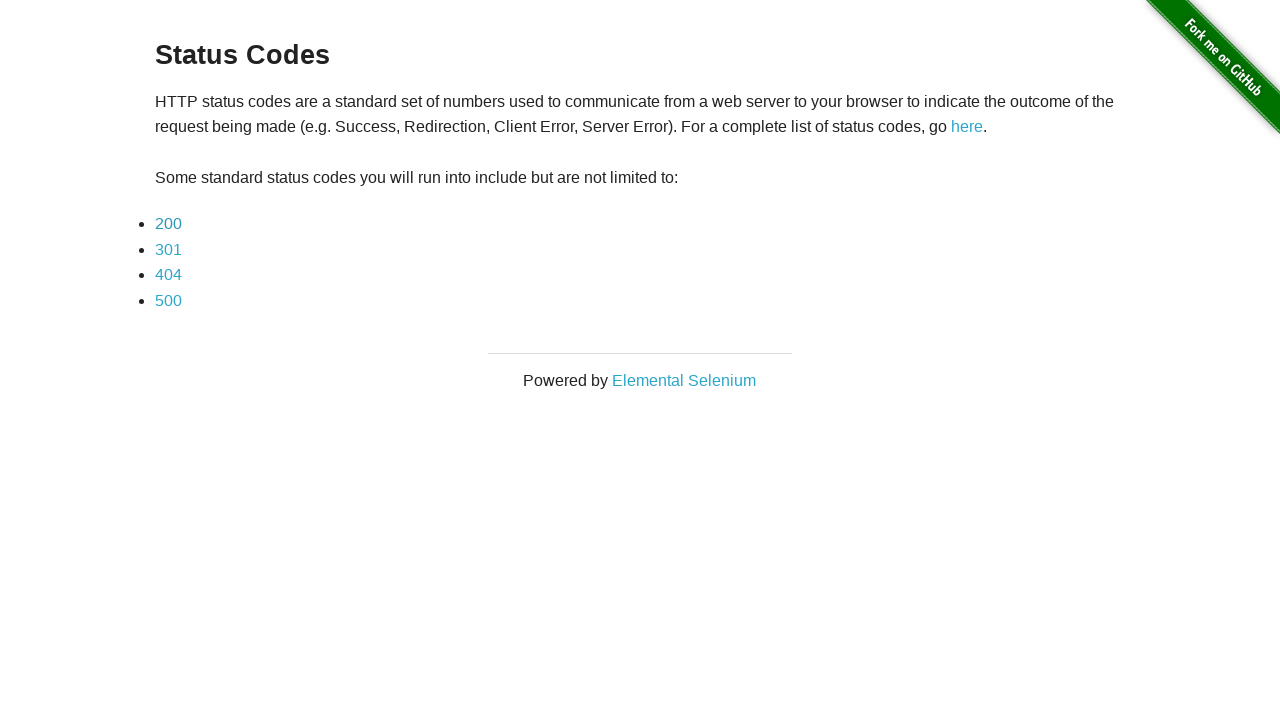

Clicked on 'here' link at (967, 127) on a:text("here")
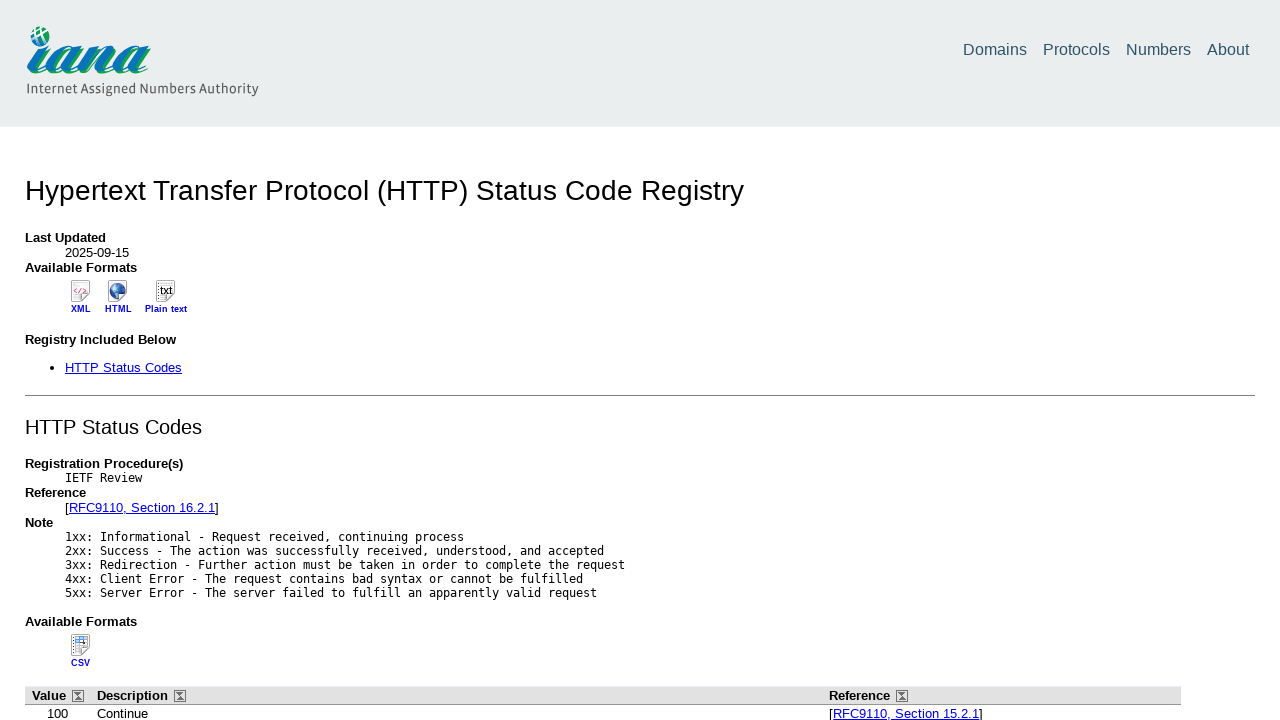

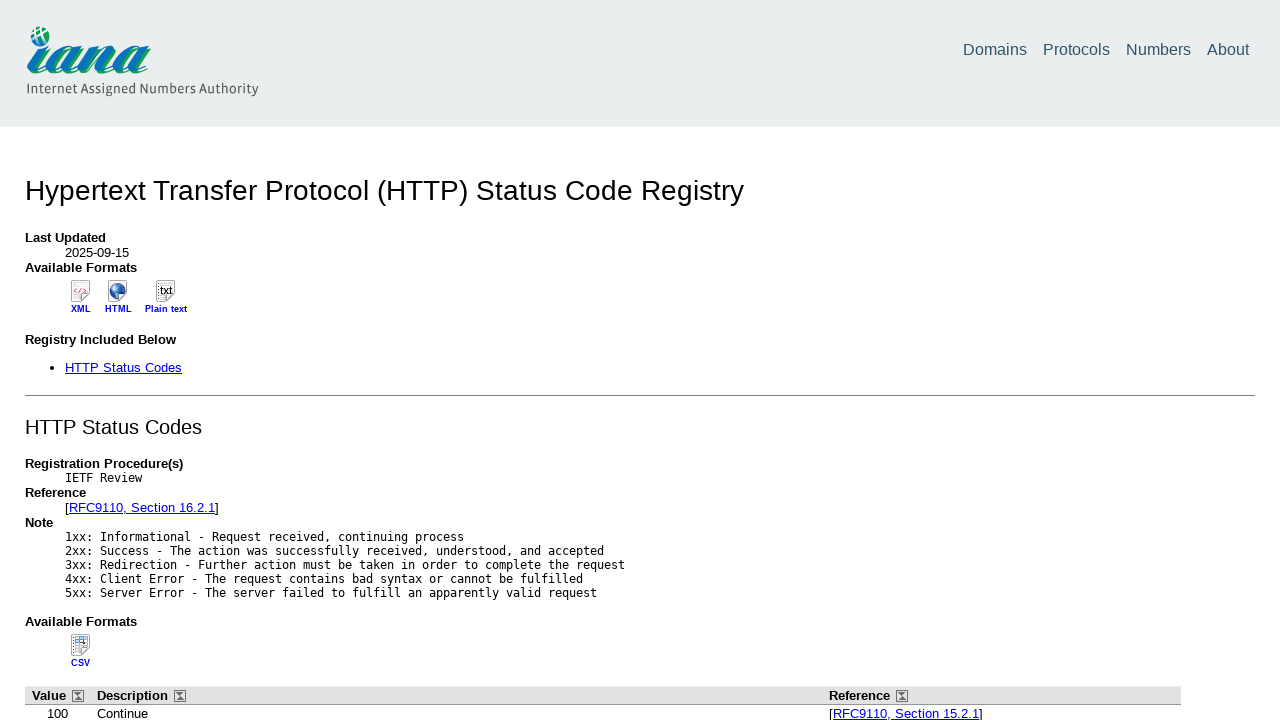